Tests keyboard key press functionality by pressing the ENTER key and verifying the result text displays the correct key pressed

Starting URL: https://the-internet.herokuapp.com/key_presses

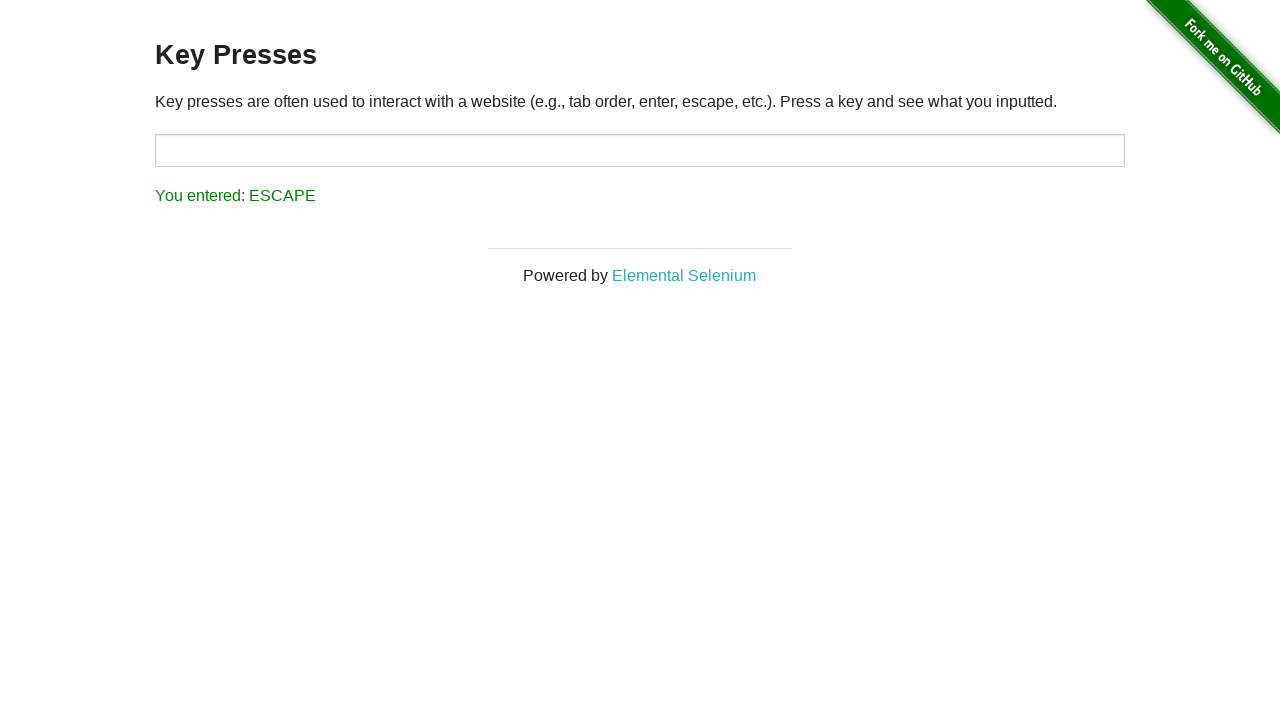

Pressed the ENTER key
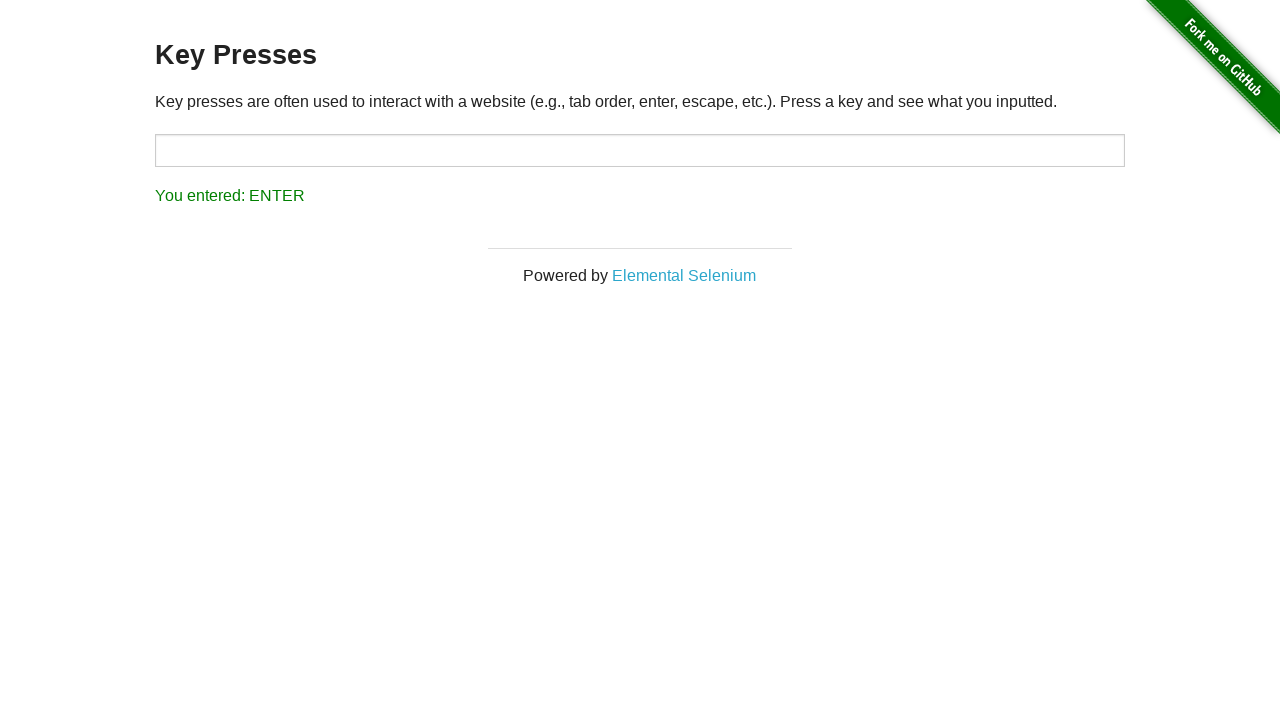

Located the result element
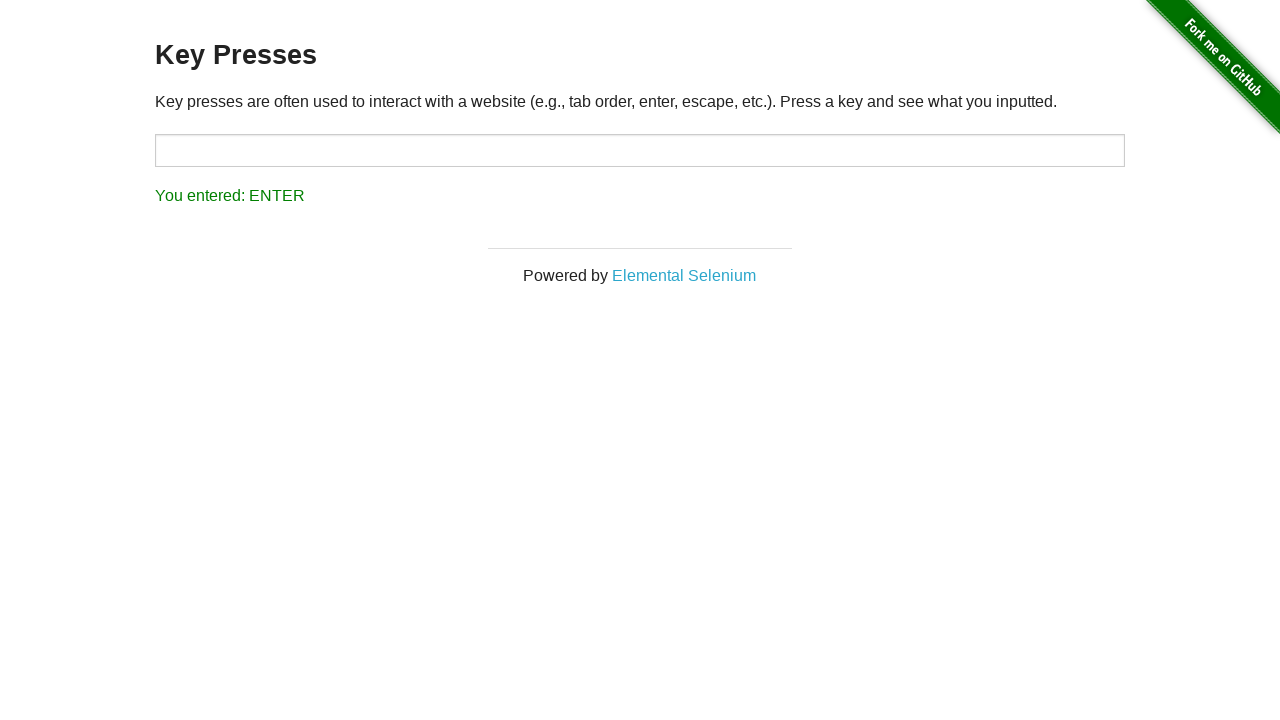

Result element loaded on the page
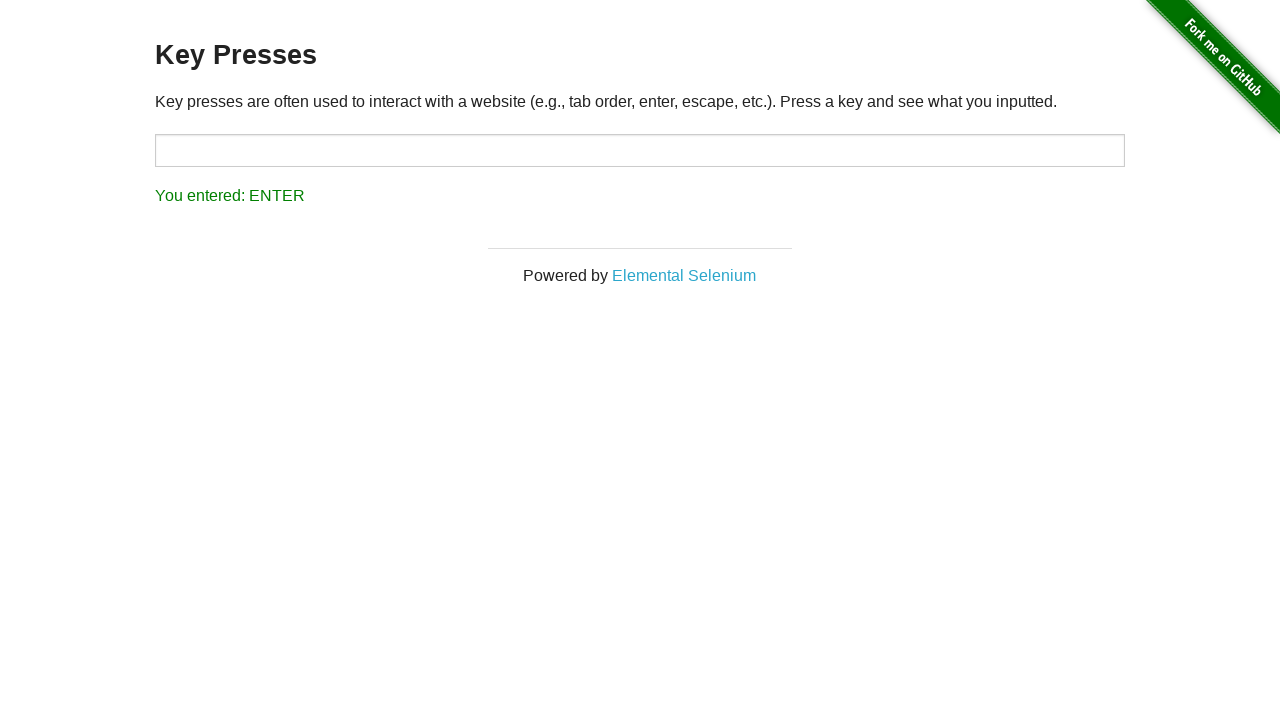

Verified result text displays 'You entered: ENTER'
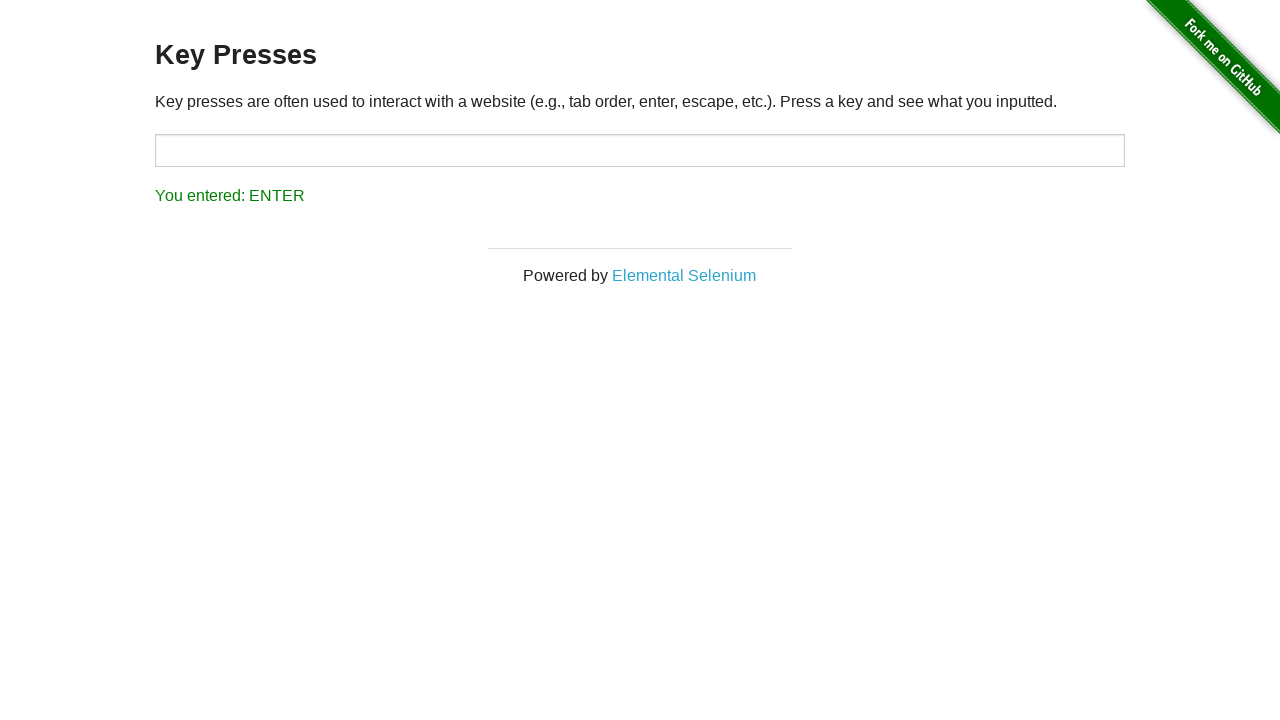

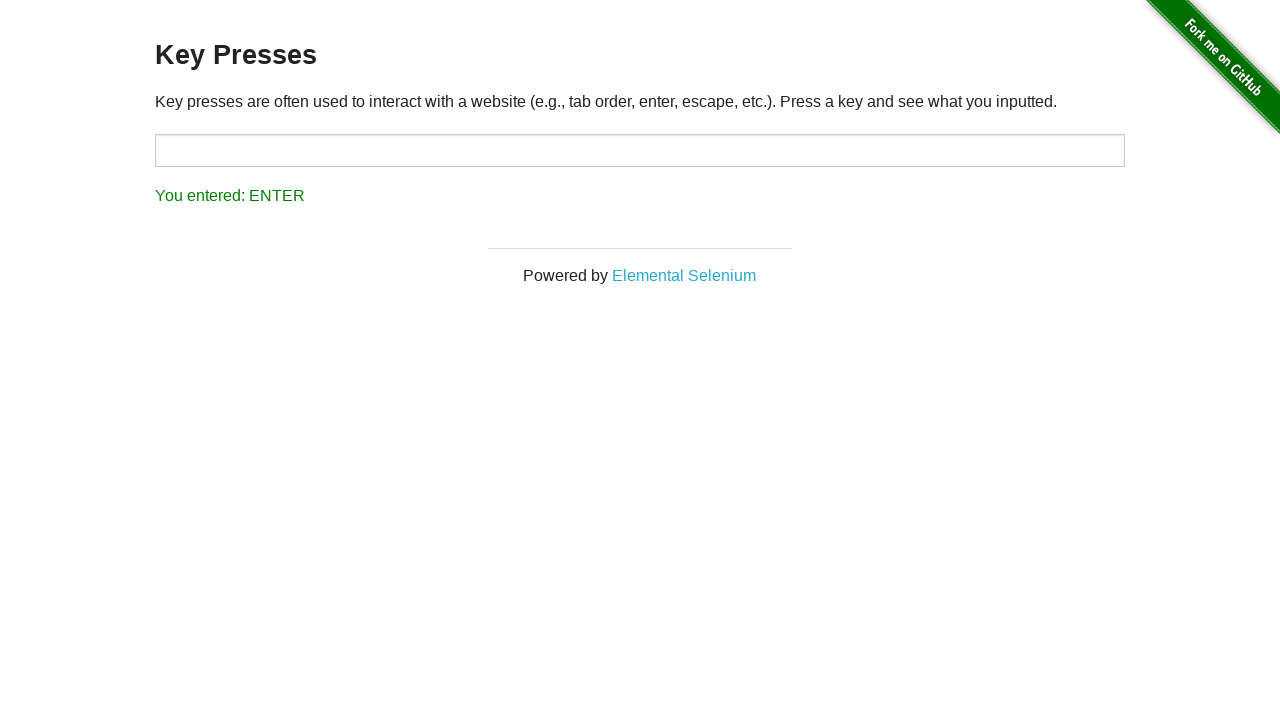